Tests marking all items as completed using the toggle-all checkbox

Starting URL: https://demo.playwright.dev/todomvc

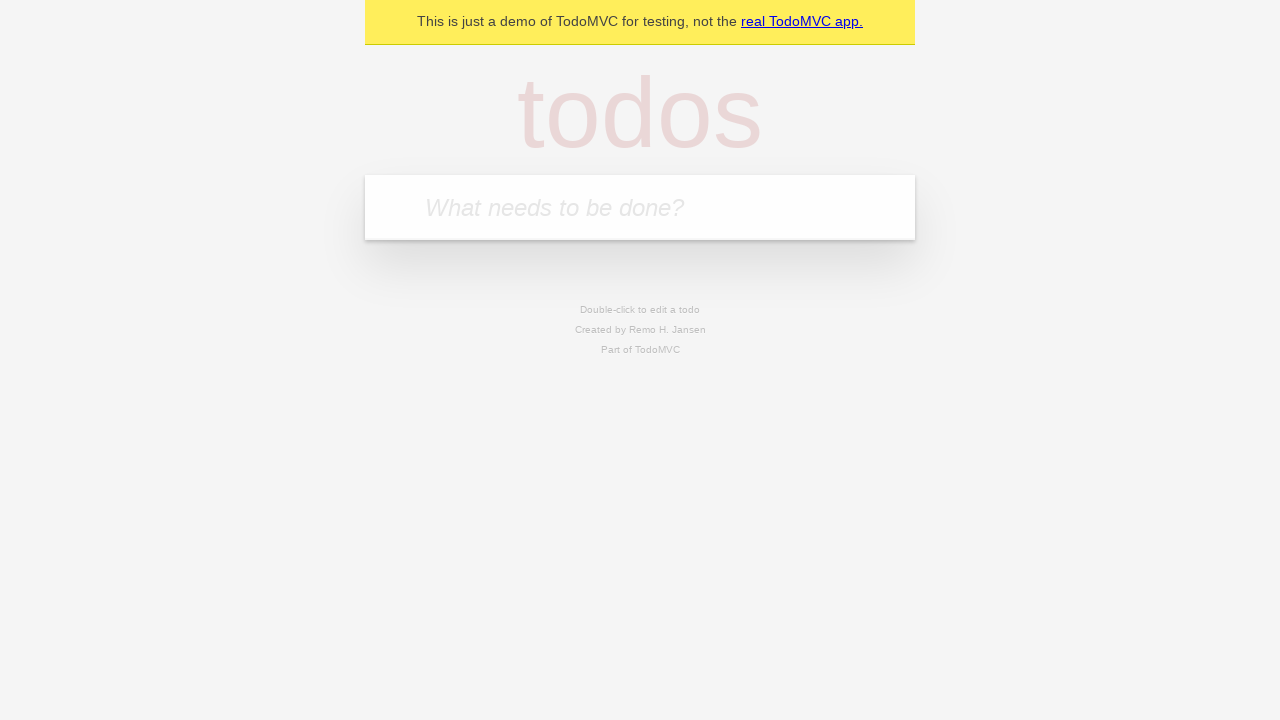

Filled new todo input with 'buy some cheese' on .new-todo
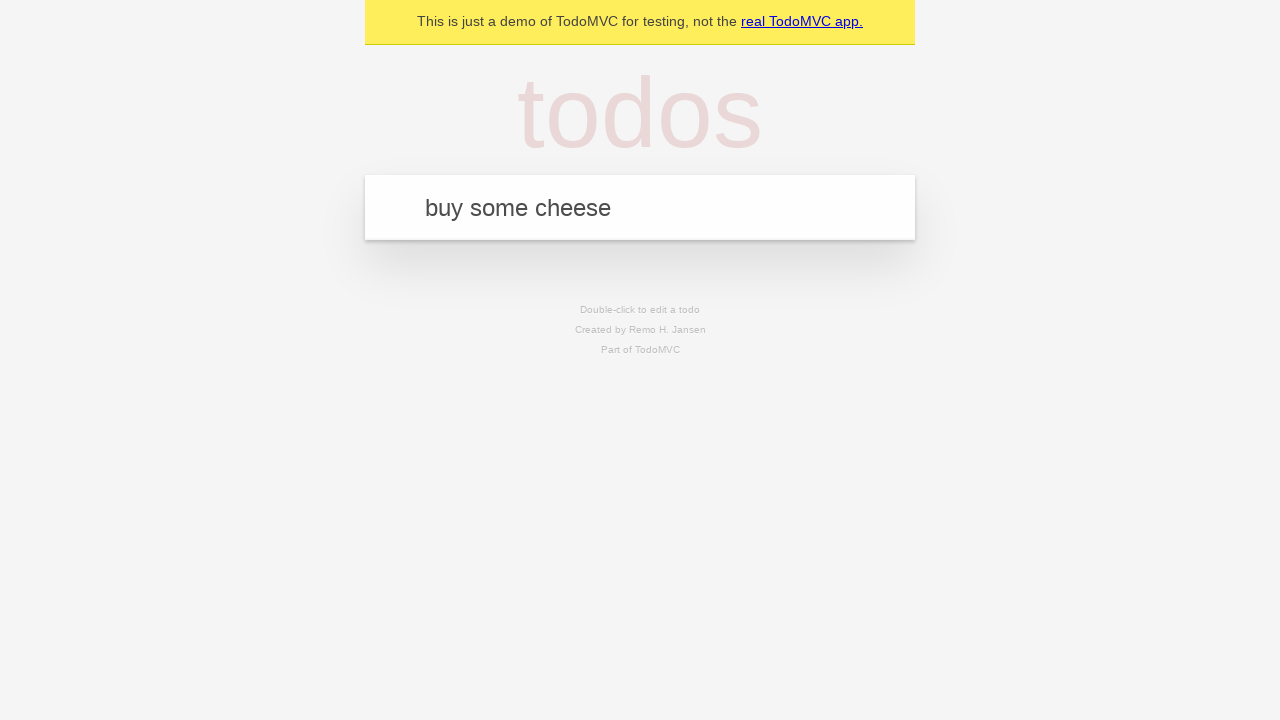

Pressed Enter to create first todo on .new-todo
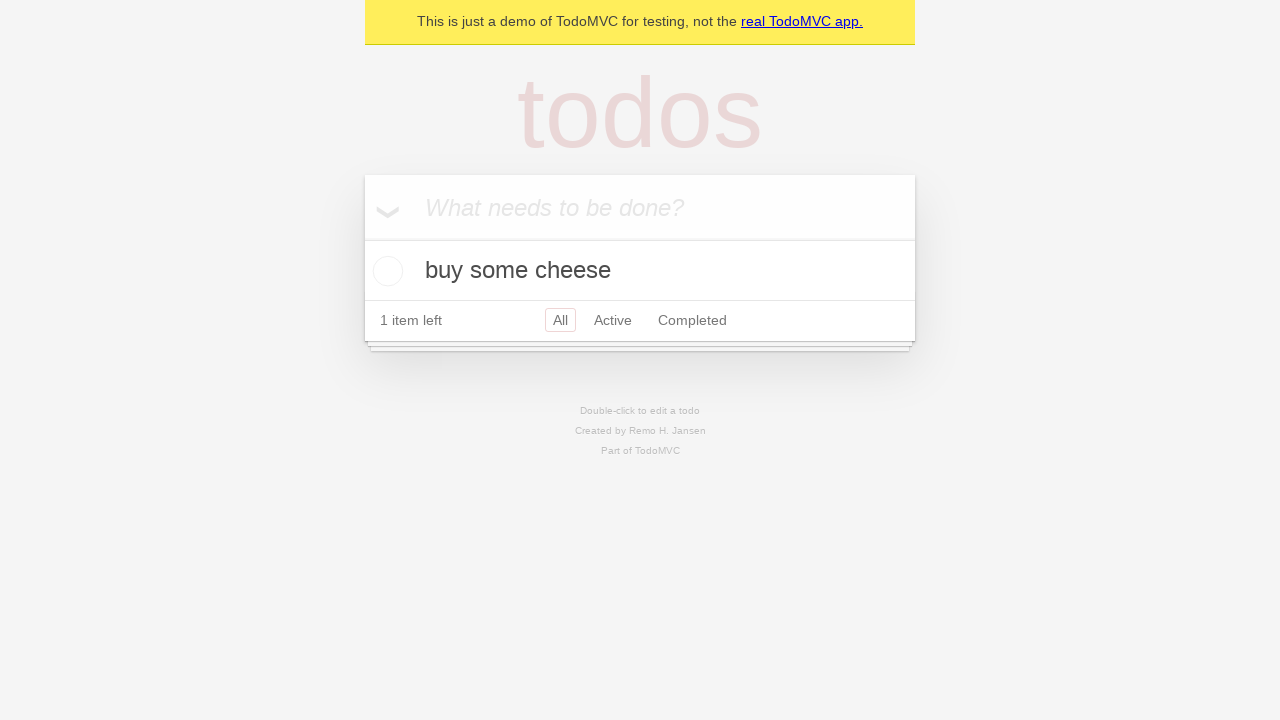

Filled new todo input with 'feed the cat' on .new-todo
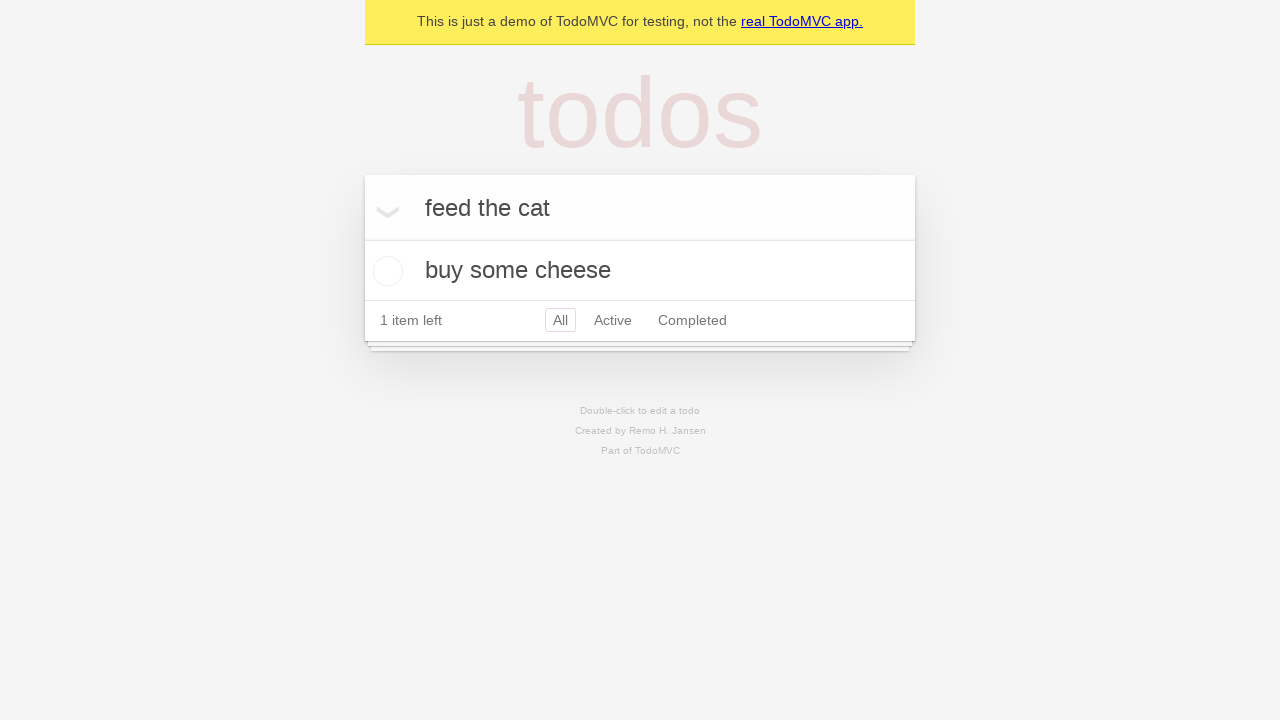

Pressed Enter to create second todo on .new-todo
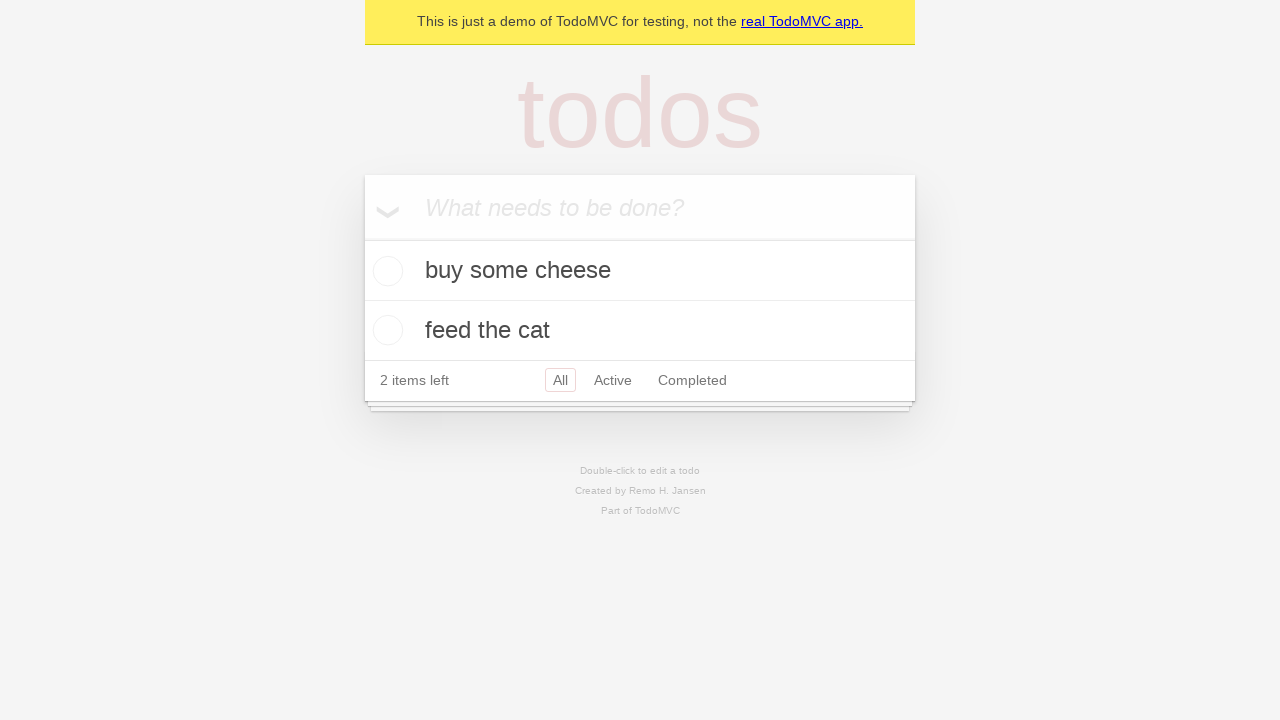

Filled new todo input with 'book a doctors appointment' on .new-todo
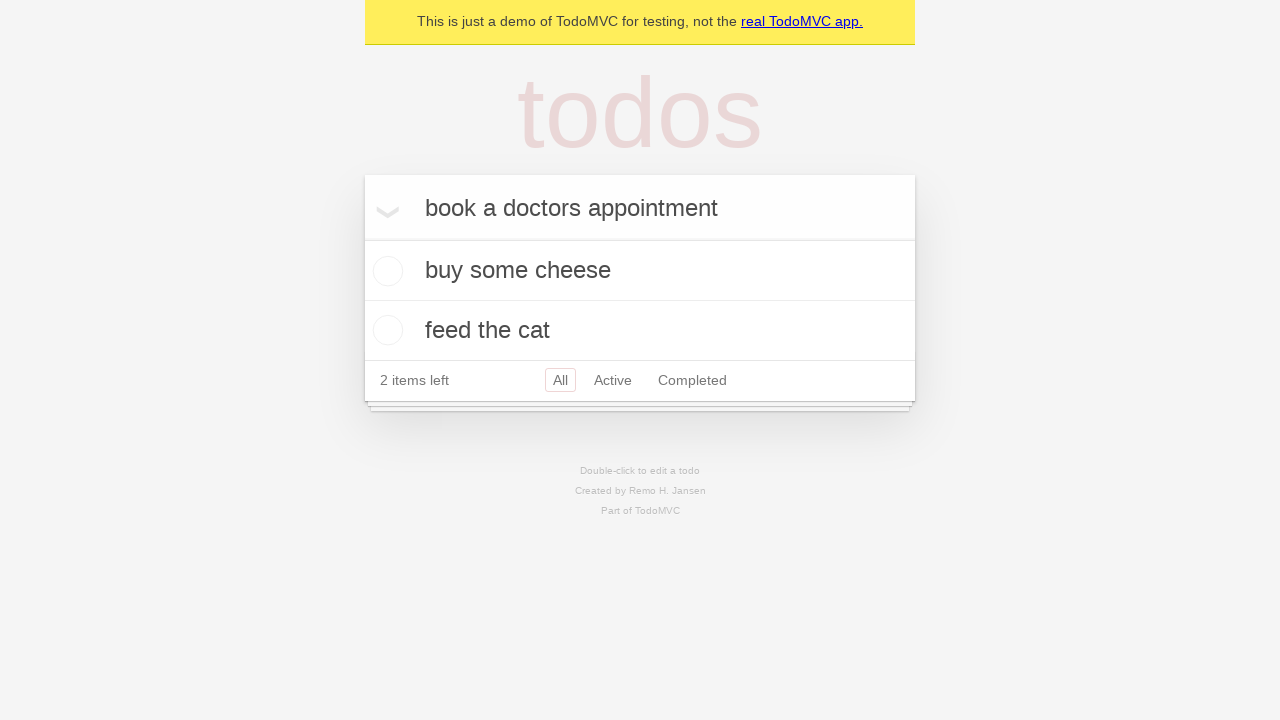

Pressed Enter to create third todo on .new-todo
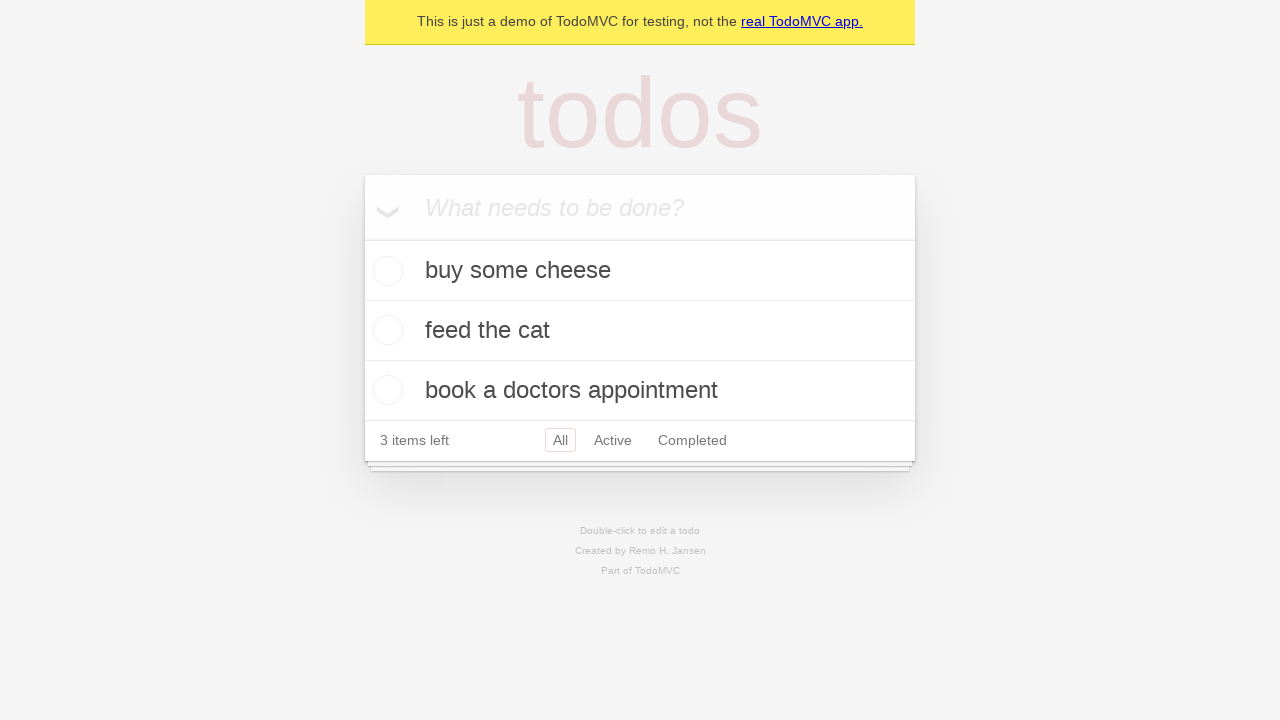

Checked toggle-all checkbox to mark all items as completed at (362, 238) on .toggle-all
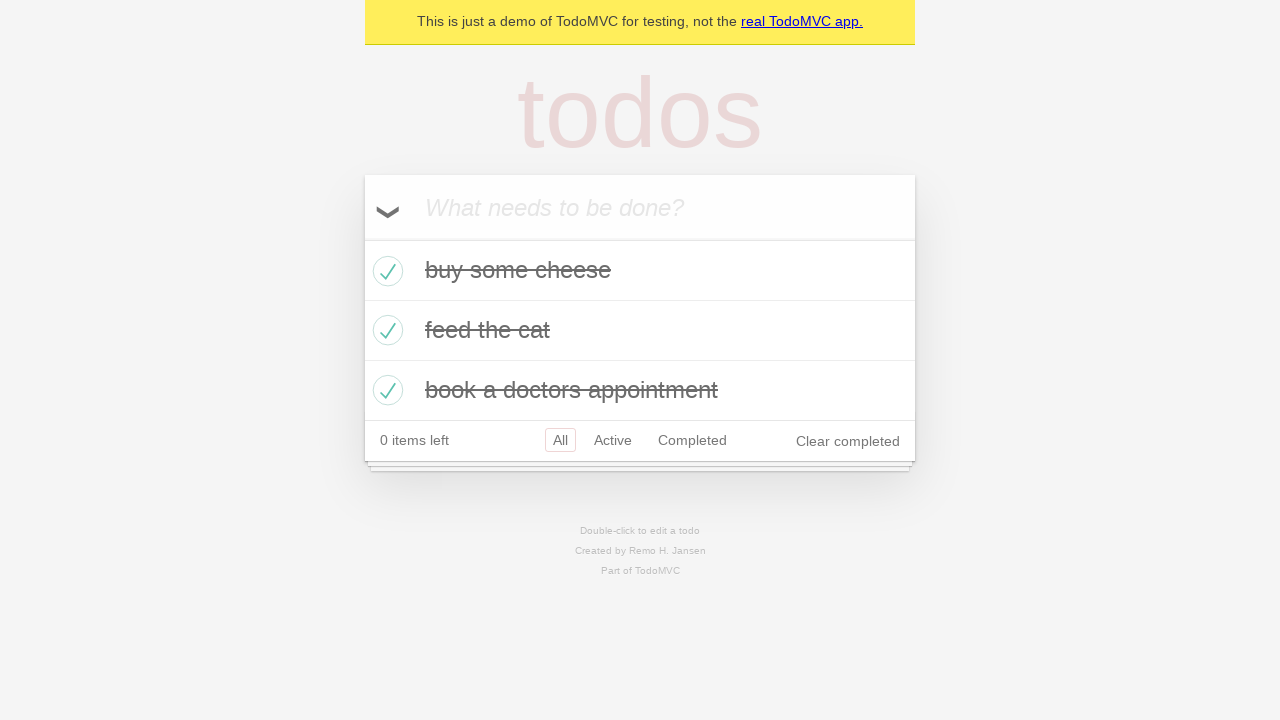

Verified that todos are marked as completed
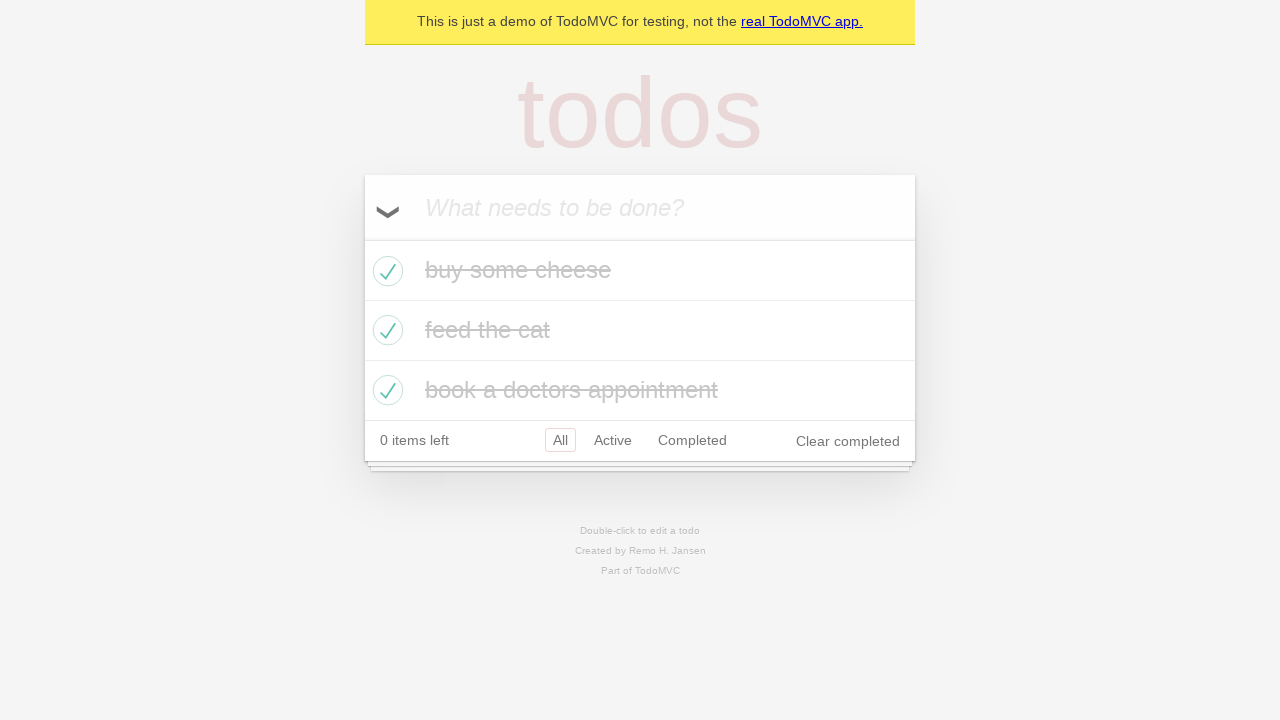

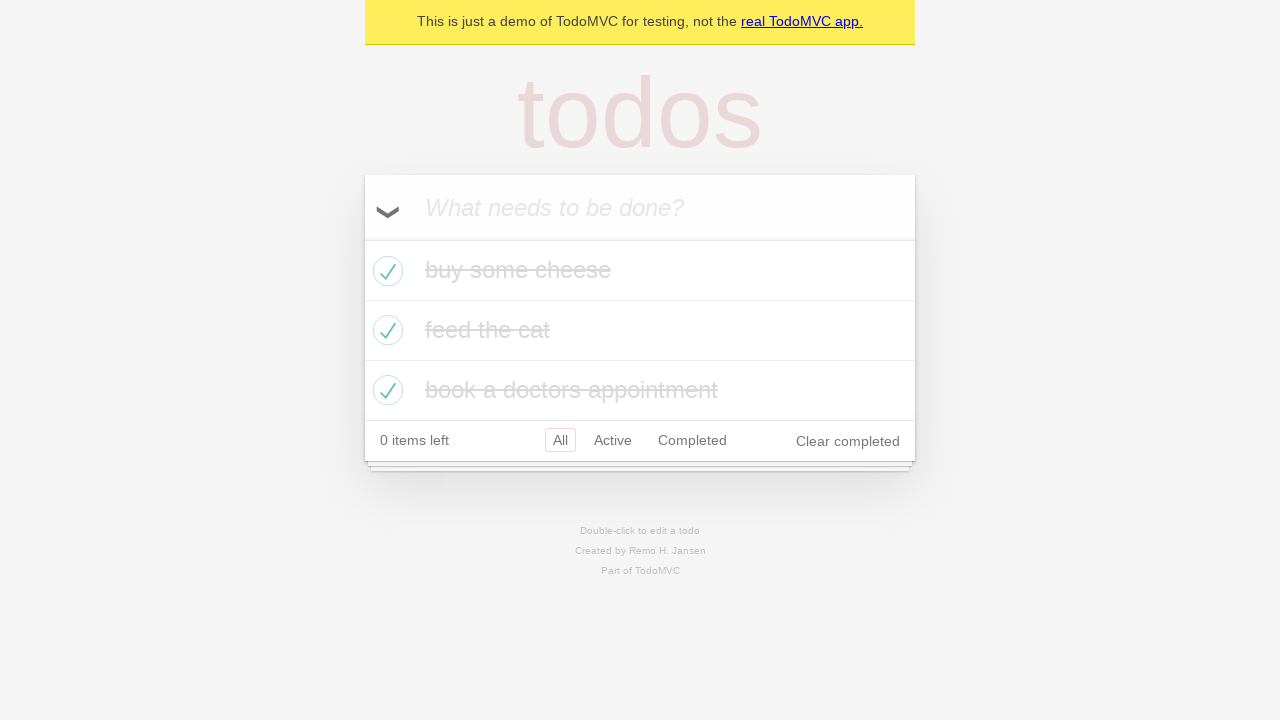